Tests right-click context menu functionality by performing a context click on a designated area, verifying the alert message, then clicking a link to open a new window and verifying the content on that page.

Starting URL: https://the-internet.herokuapp.com/context_menu

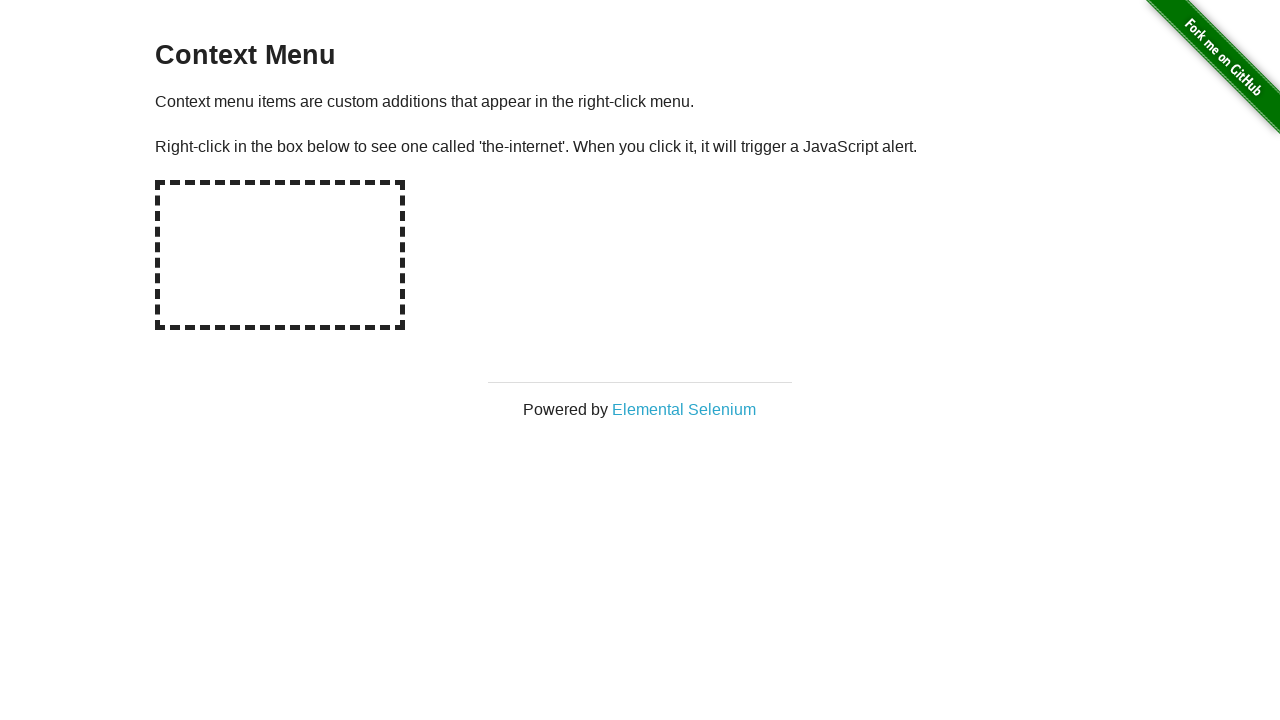

Right-clicked on the hot-spot area at (280, 255) on #hot-spot
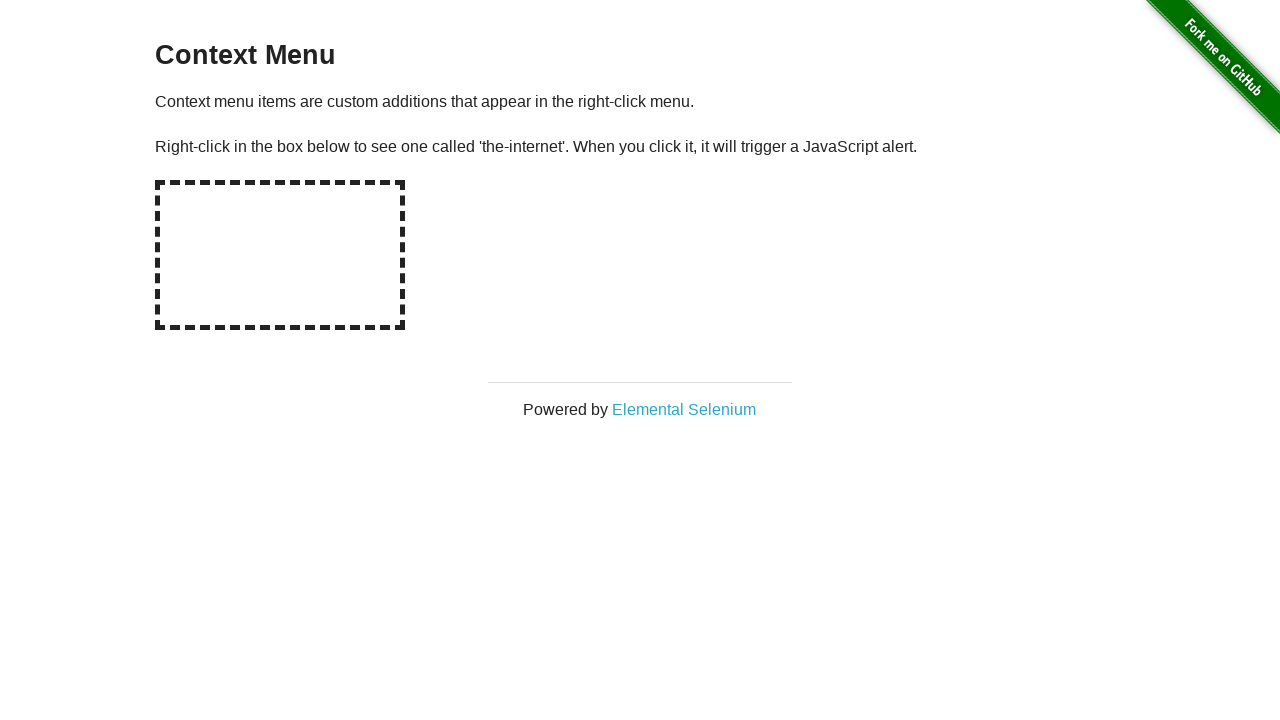

Evaluated window.alertText variable
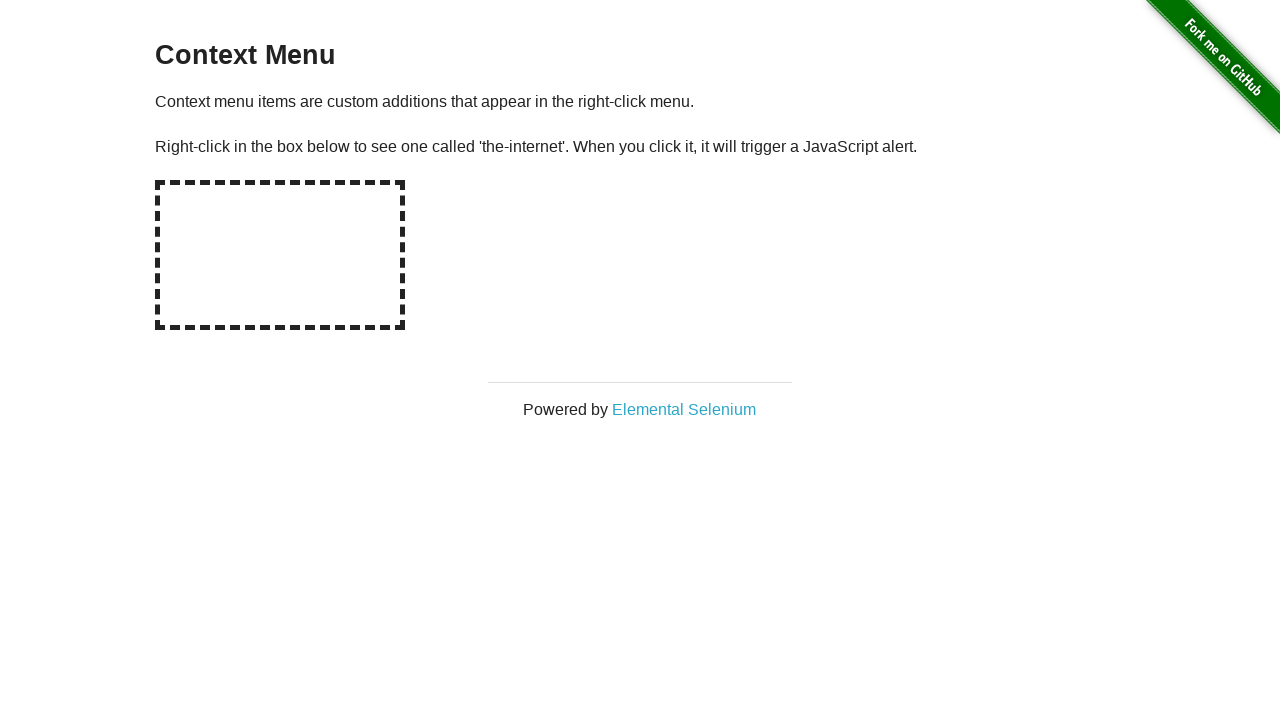

Set up dialog handler to accept dialogs
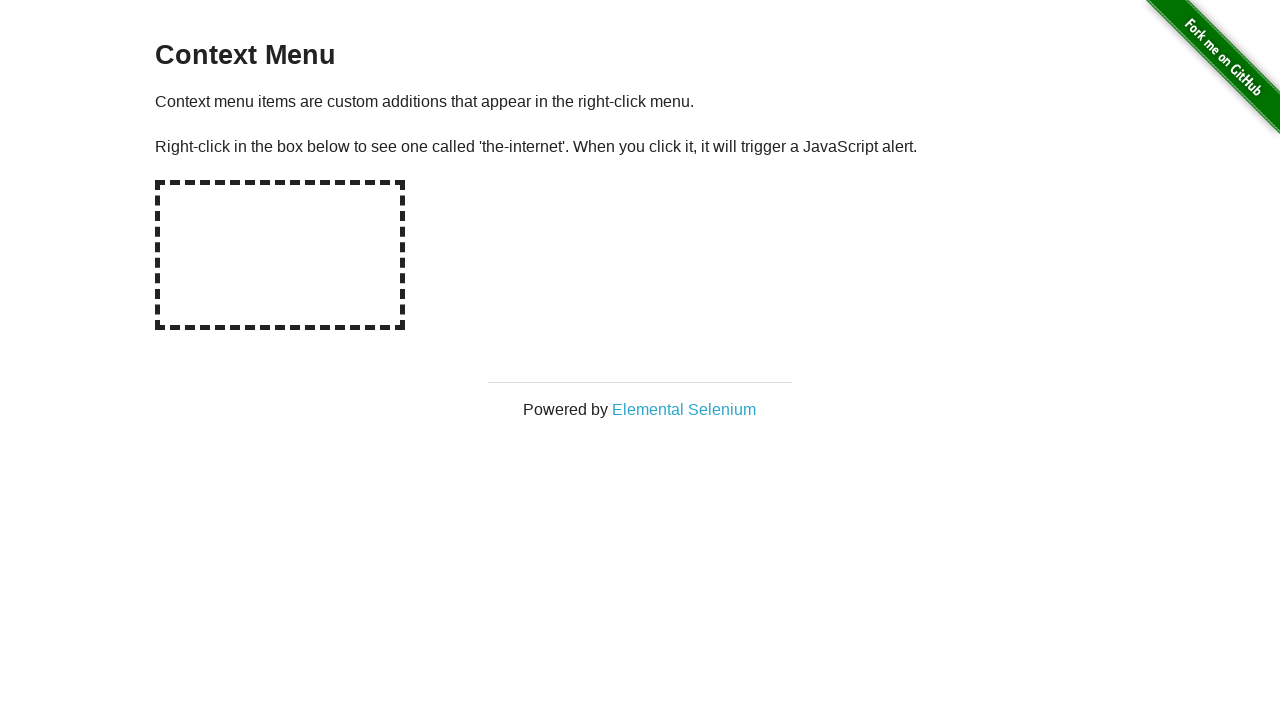

Right-clicked on hot-spot area again to trigger alert at (280, 255) on #hot-spot
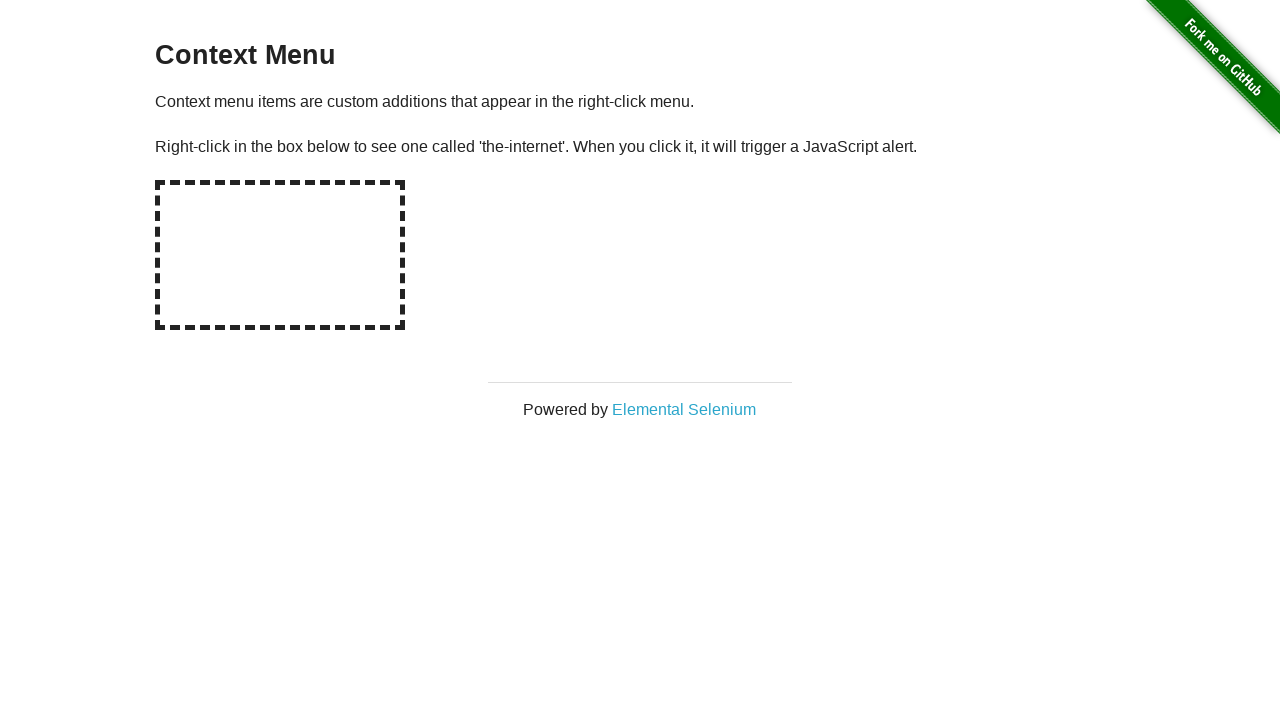

Waited 500ms for dialog to be handled
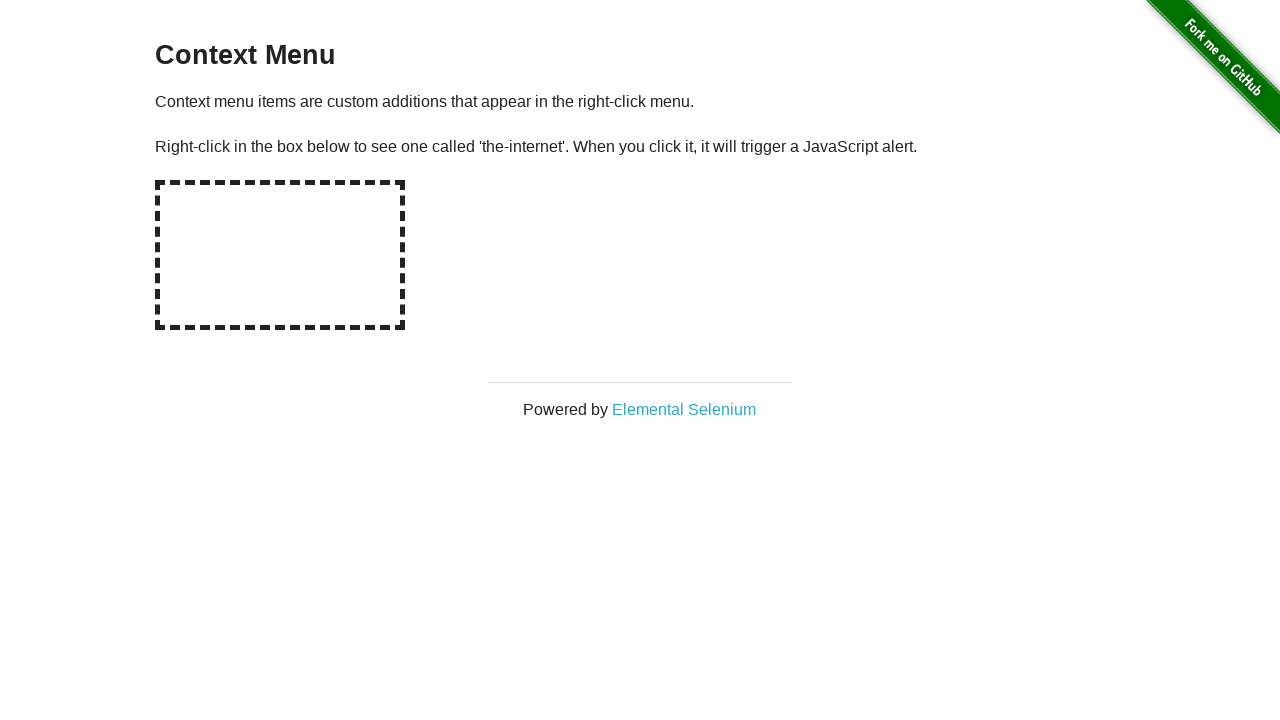

Clicked on 'Elemental Selenium' link to open new page at (684, 409) on xpath=//a[text()='Elemental Selenium']
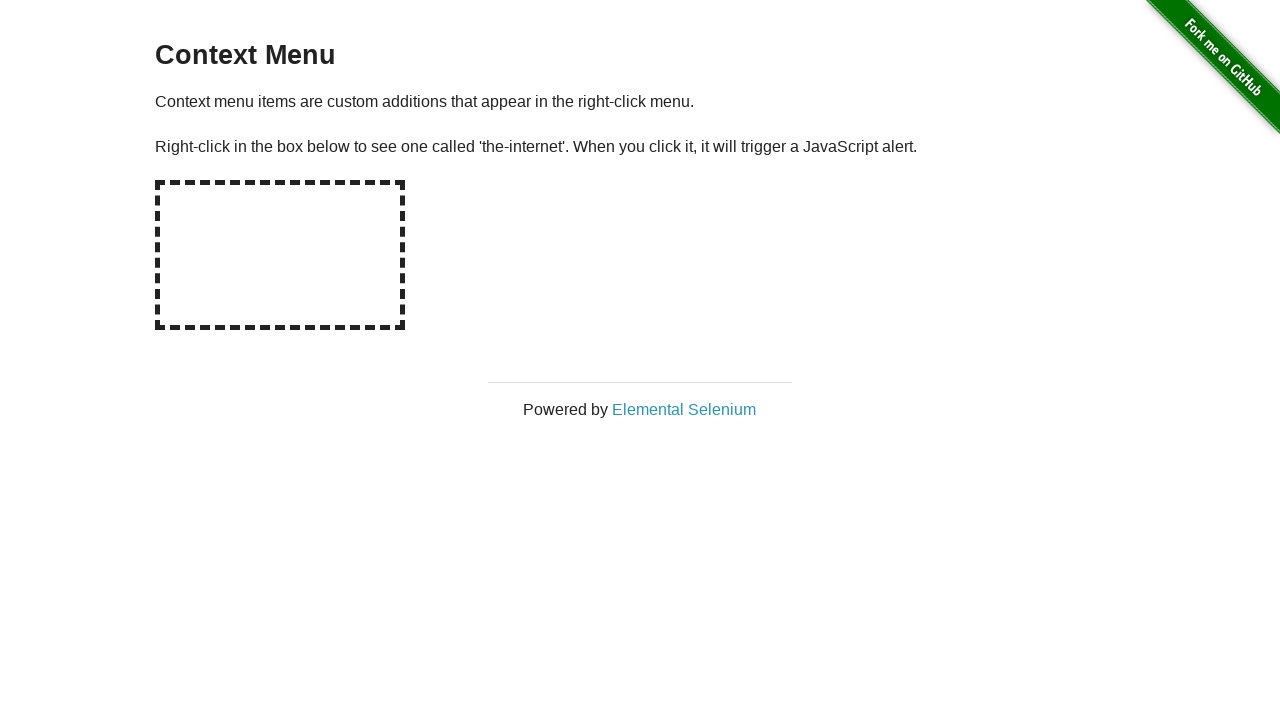

Captured new page instance from context
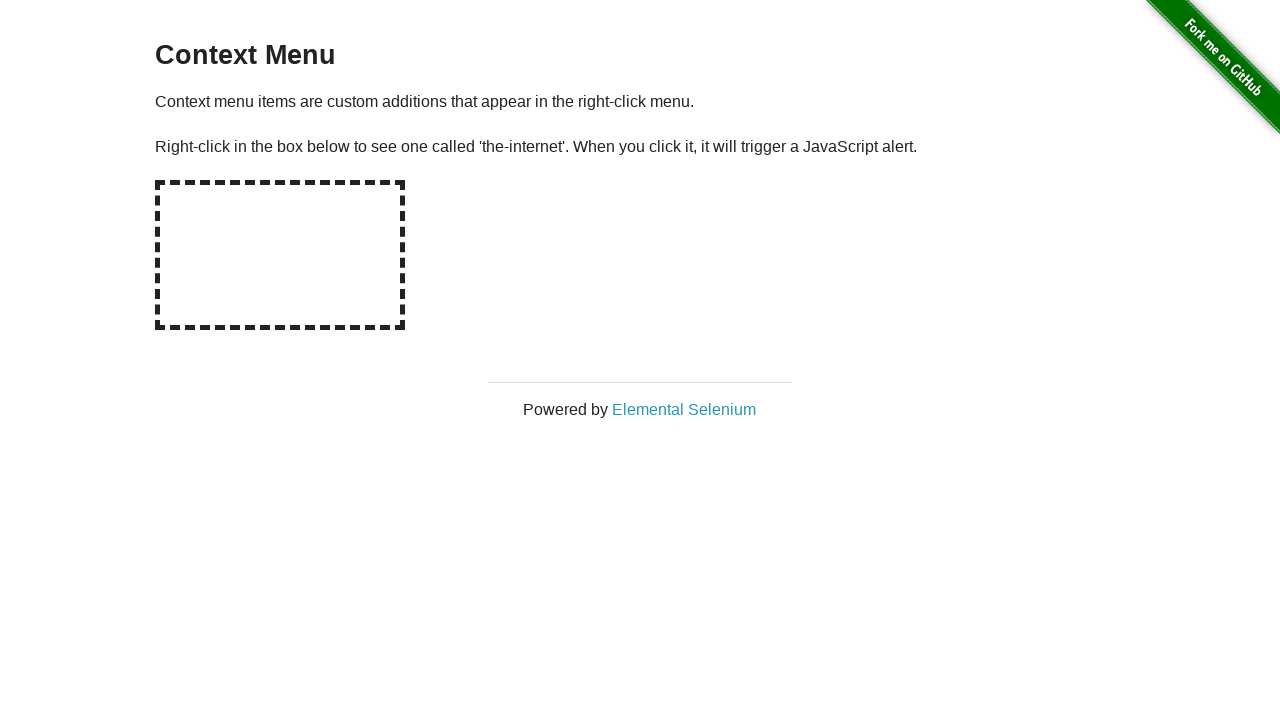

New page finished loading
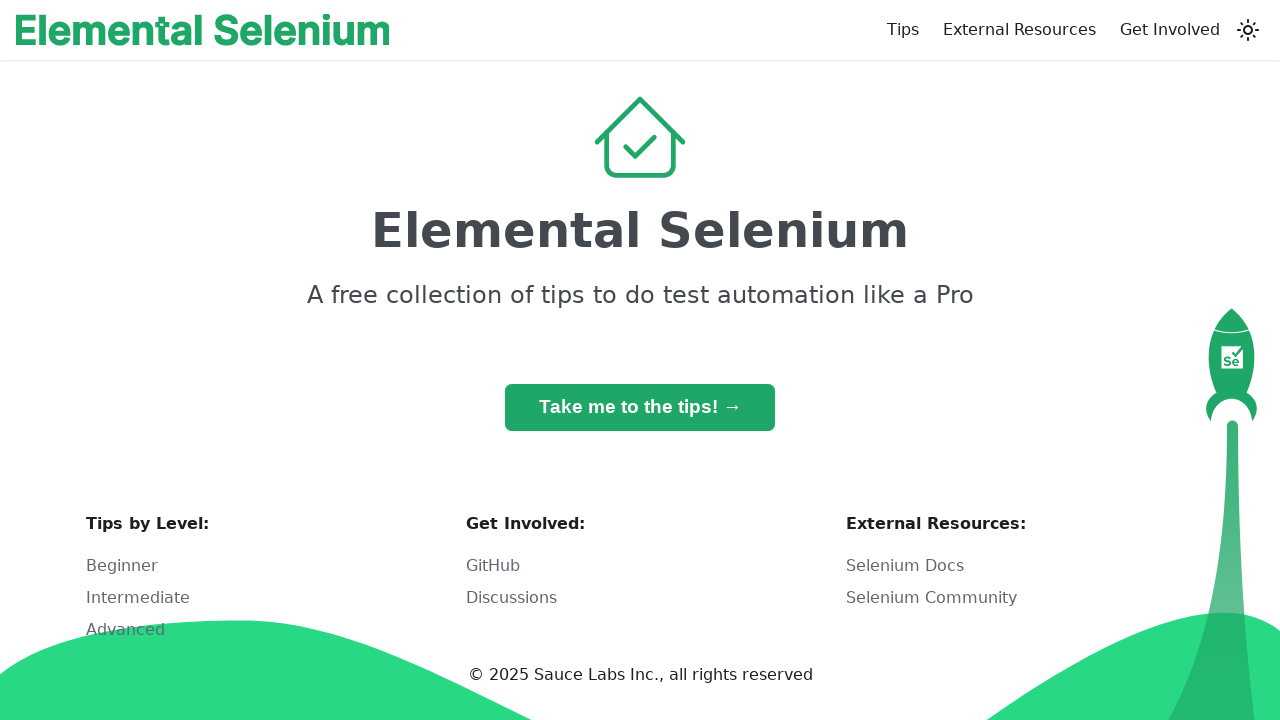

Located h1 element on new page
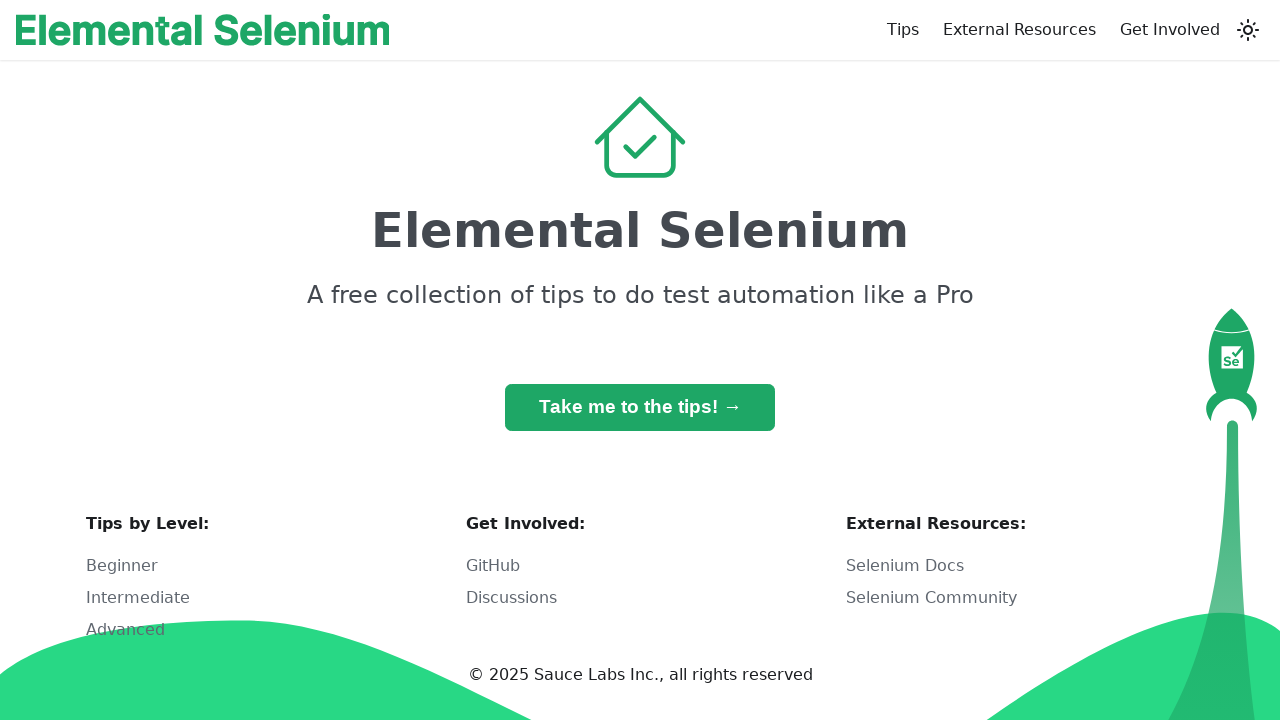

h1 element is visible and ready
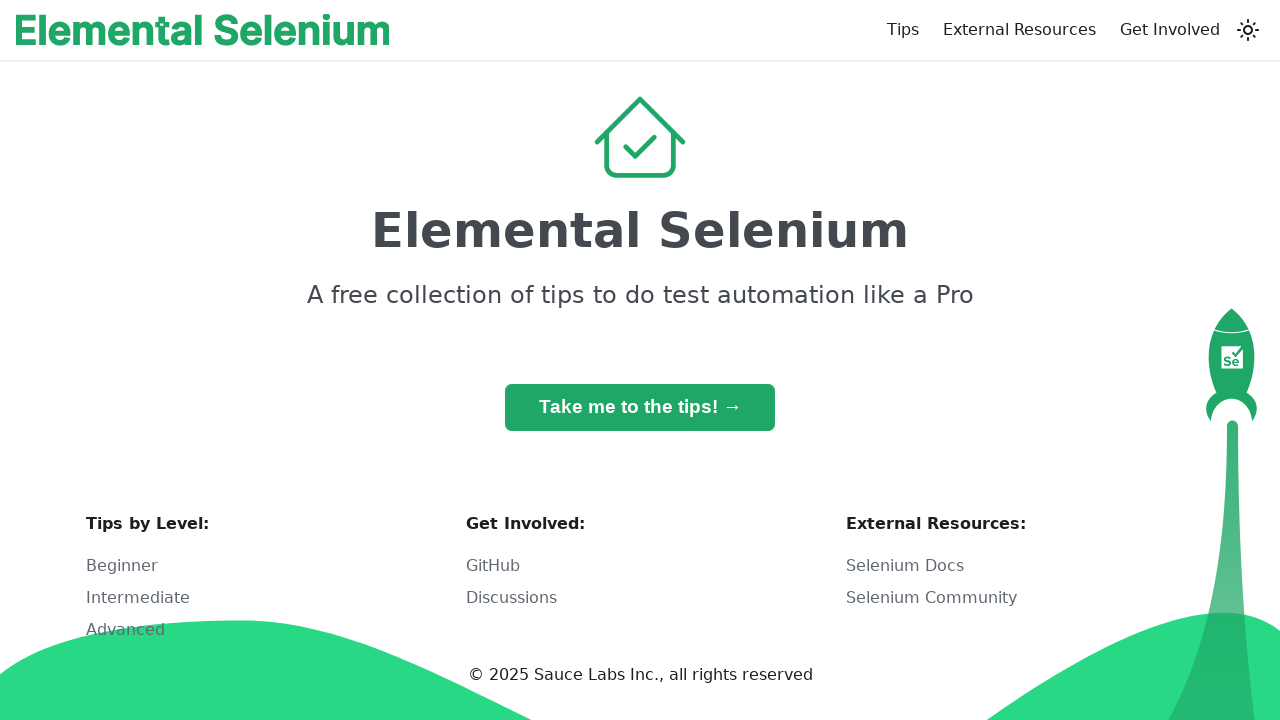

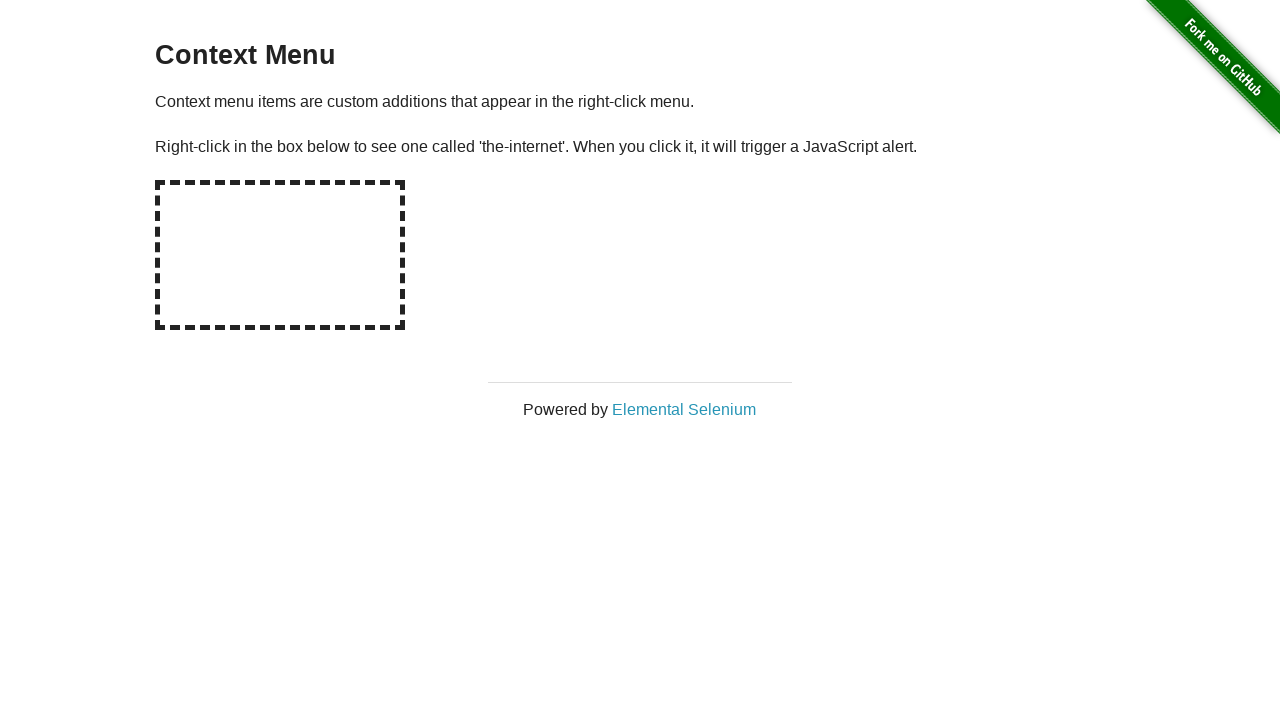